Tests JavaScript prompt alert functionality by clicking the prompt button, entering text into the alert, accepting it, and verifying the result message

Starting URL: https://the-internet.herokuapp.com/javascript_alerts

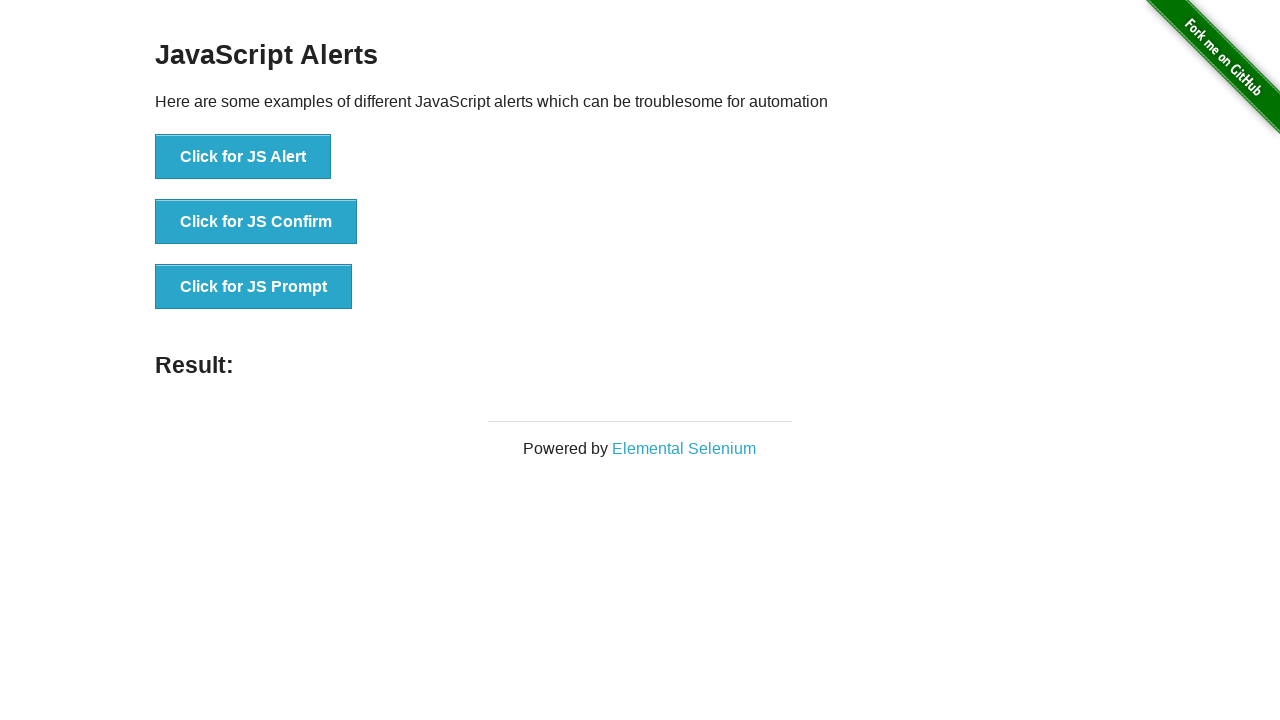

Clicked the JS Prompt button at (254, 287) on xpath=//button[text()='Click for JS Prompt']
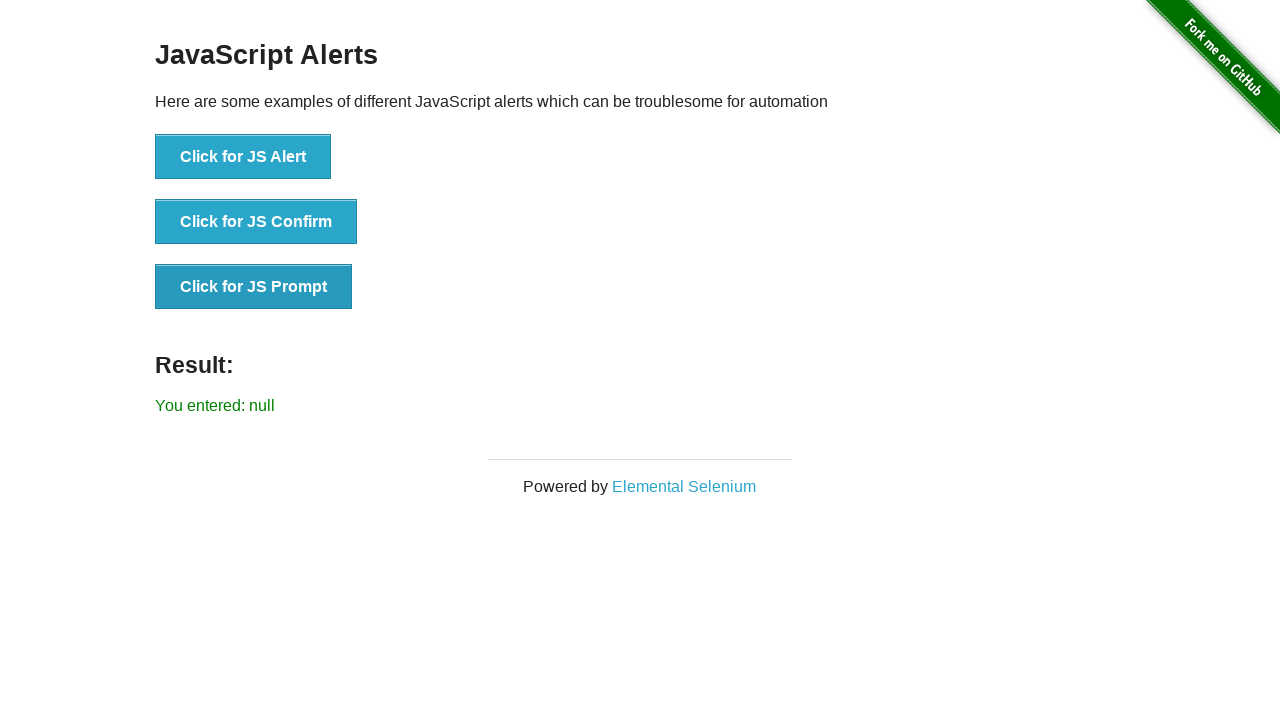

Set up dialog handler to accept prompt with text 'Yaswanth'
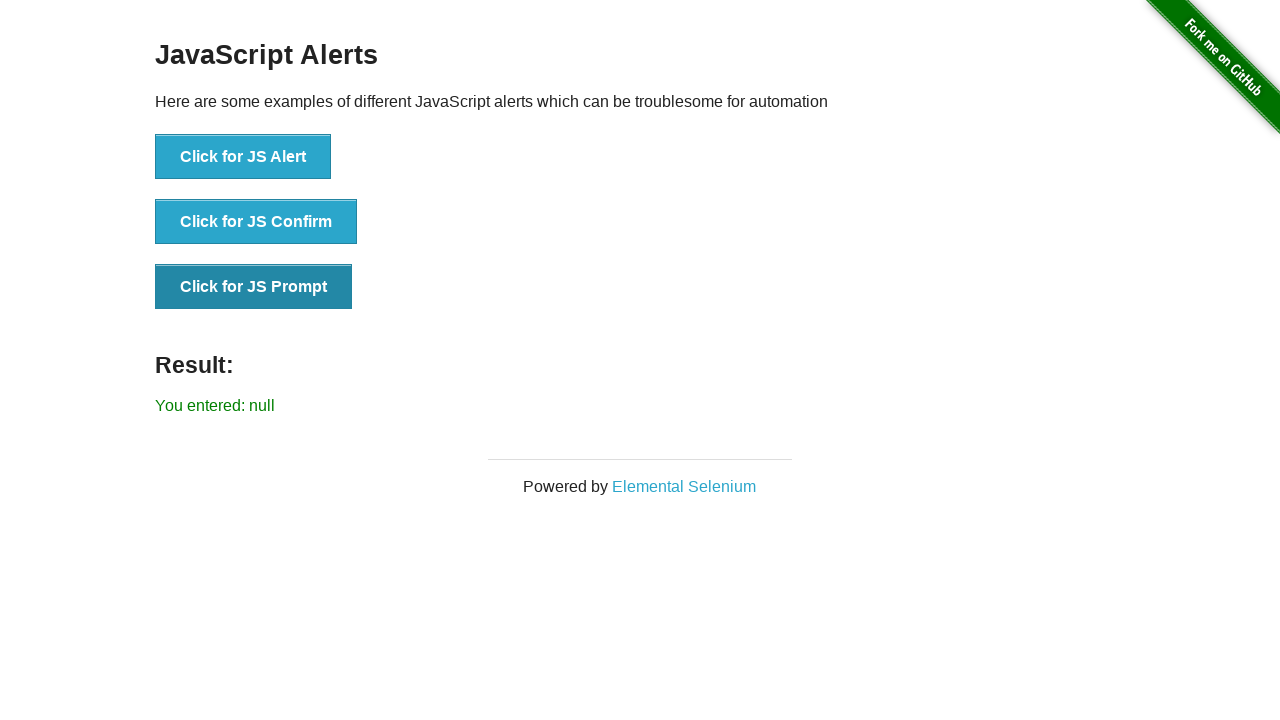

Clicked the JS Prompt button again to trigger the dialog at (254, 287) on xpath=//button[text()='Click for JS Prompt']
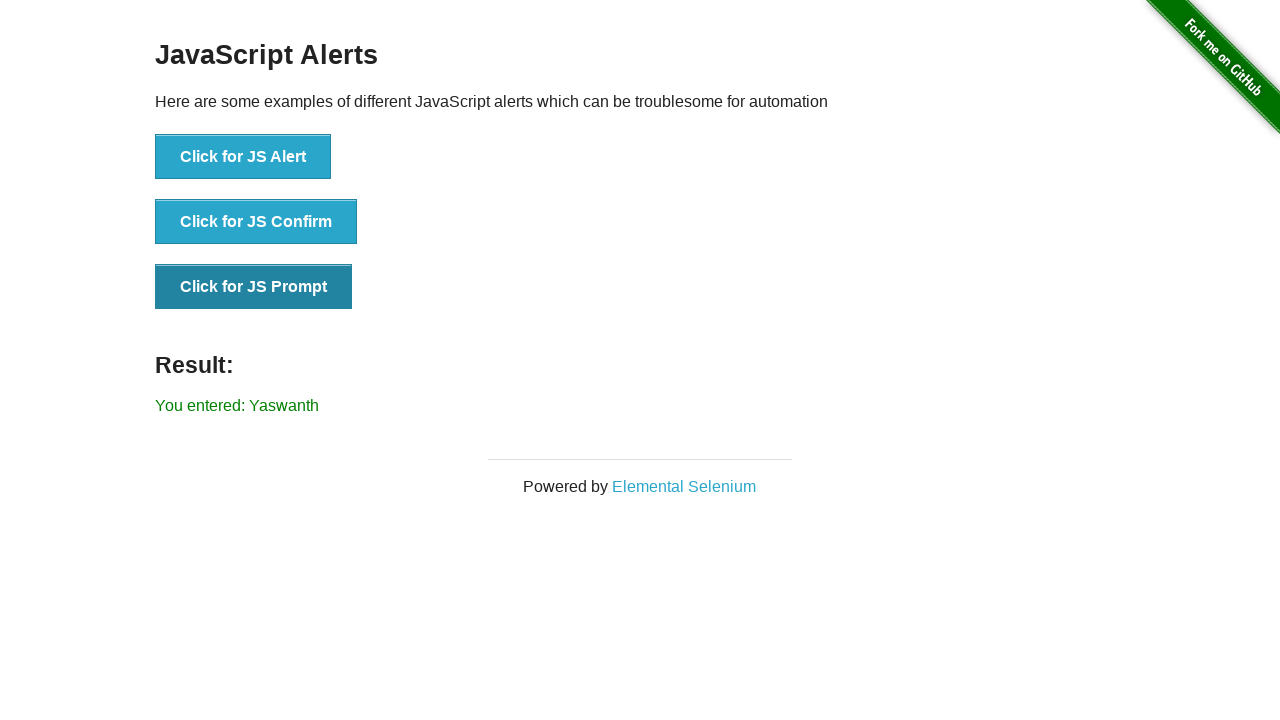

Retrieved result text from result element
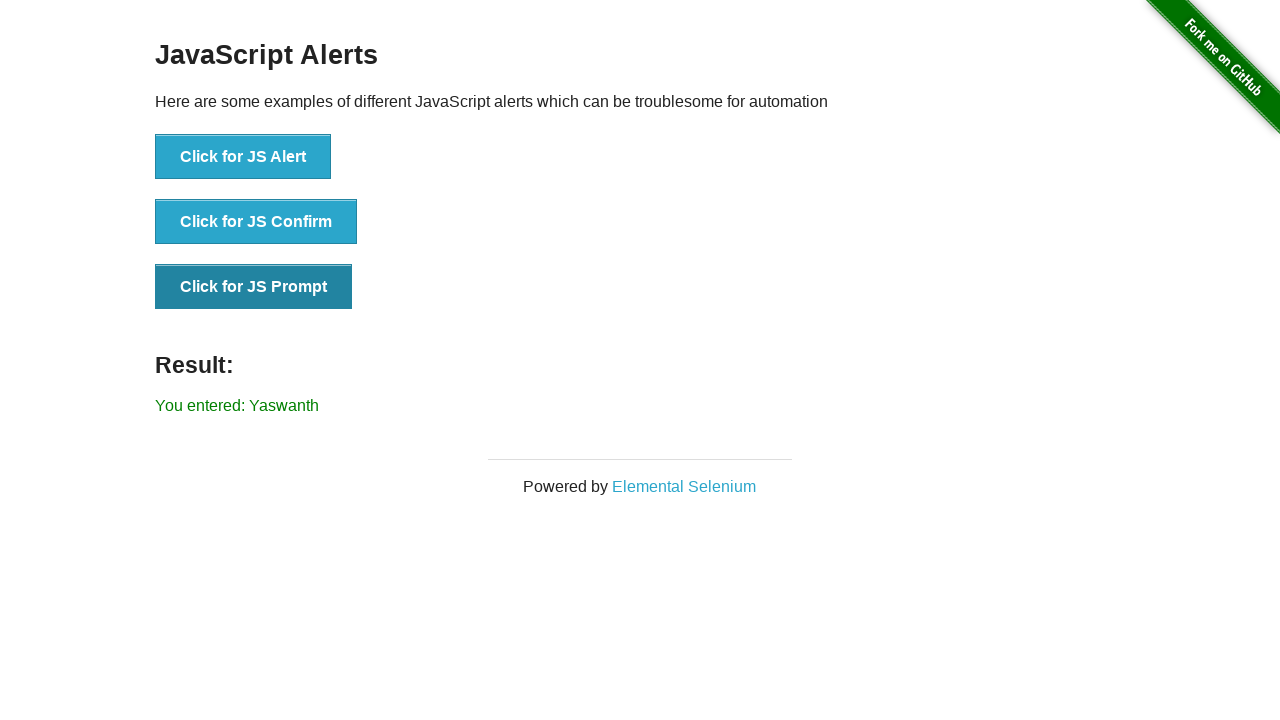

Verified result text matches expected value 'You entered: Yaswanth'
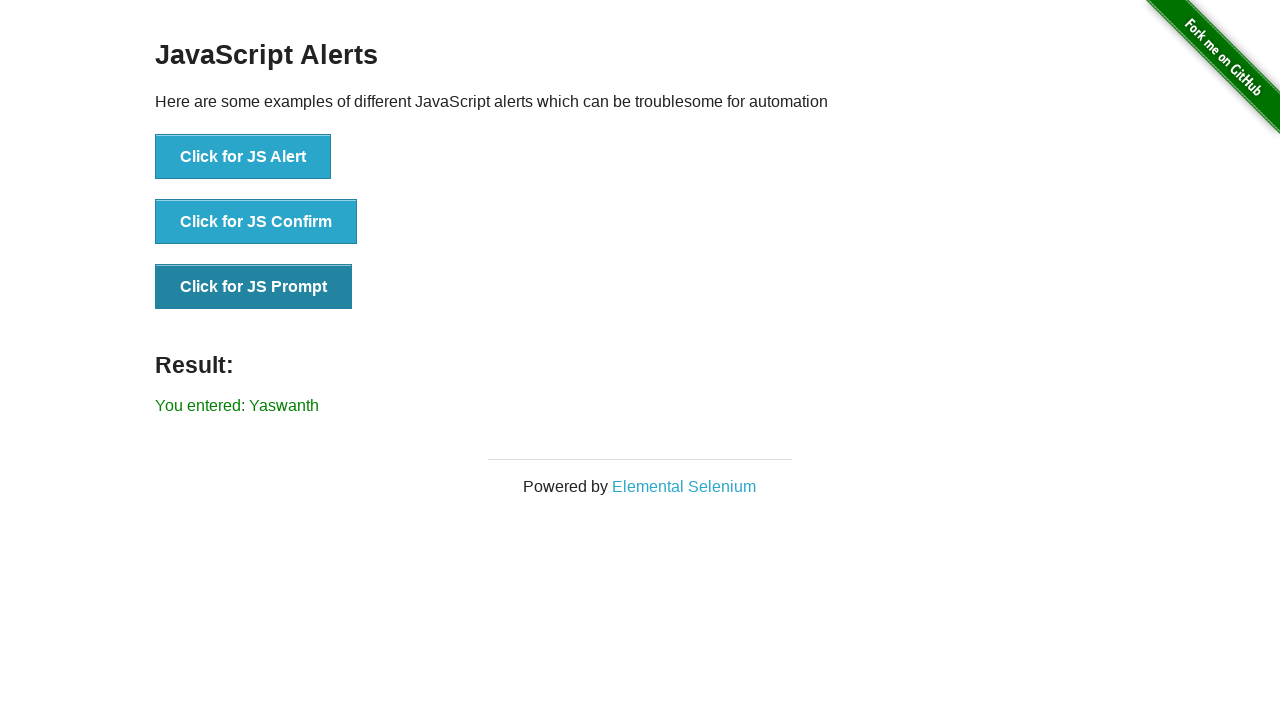

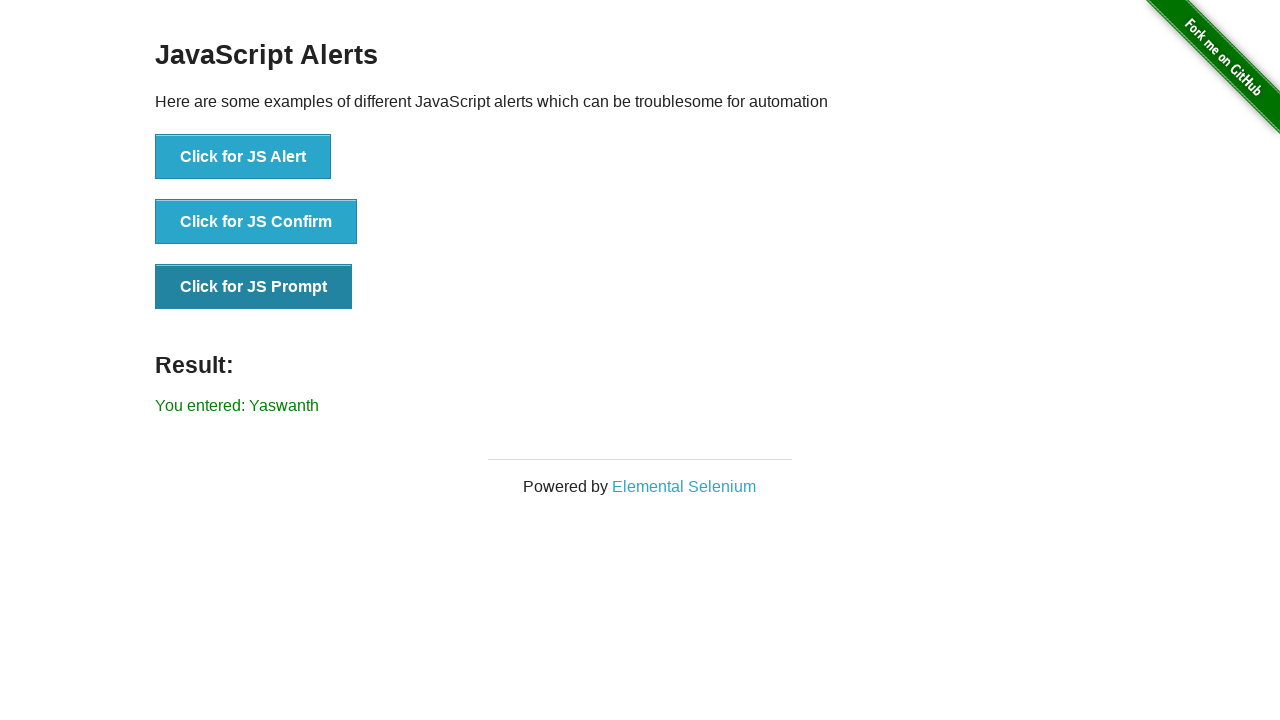